Tests registration form validation with password that is too short (less than 6 characters)

Starting URL: https://alada.vn/tai-khoan/dang-ky.html

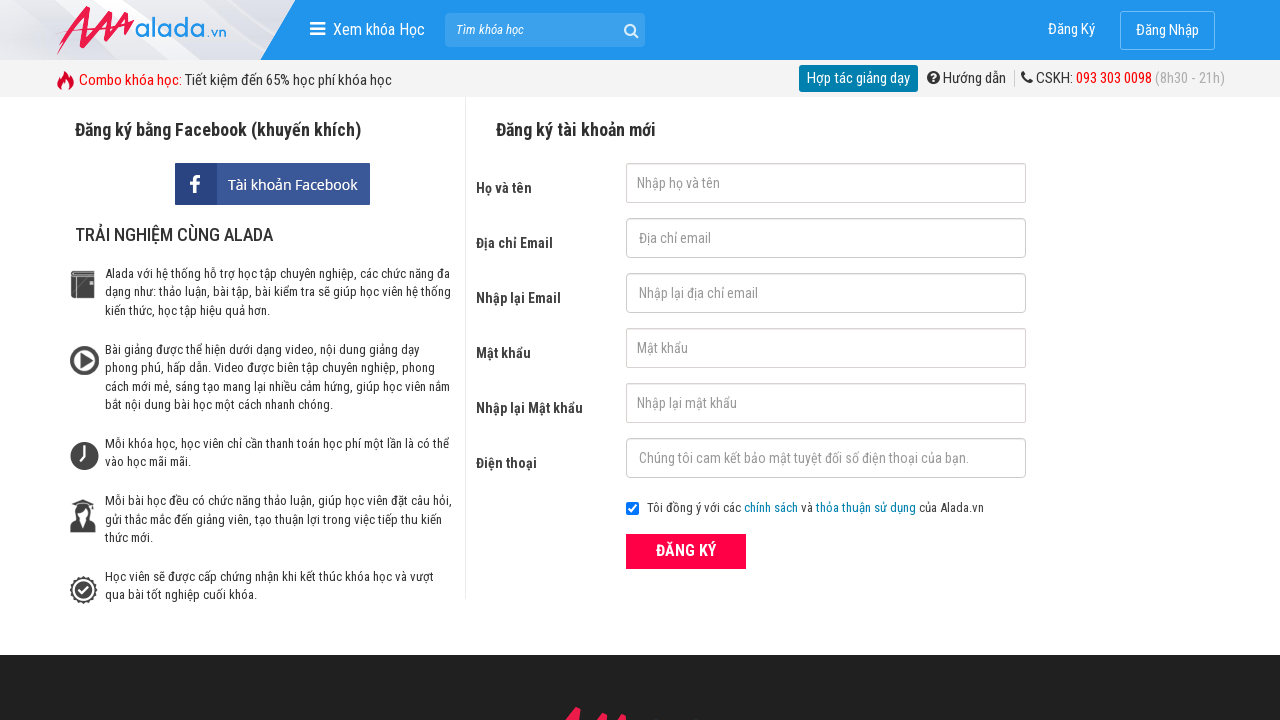

Filled first name field with 'Hoa tran' on input[name='txtFirstname']
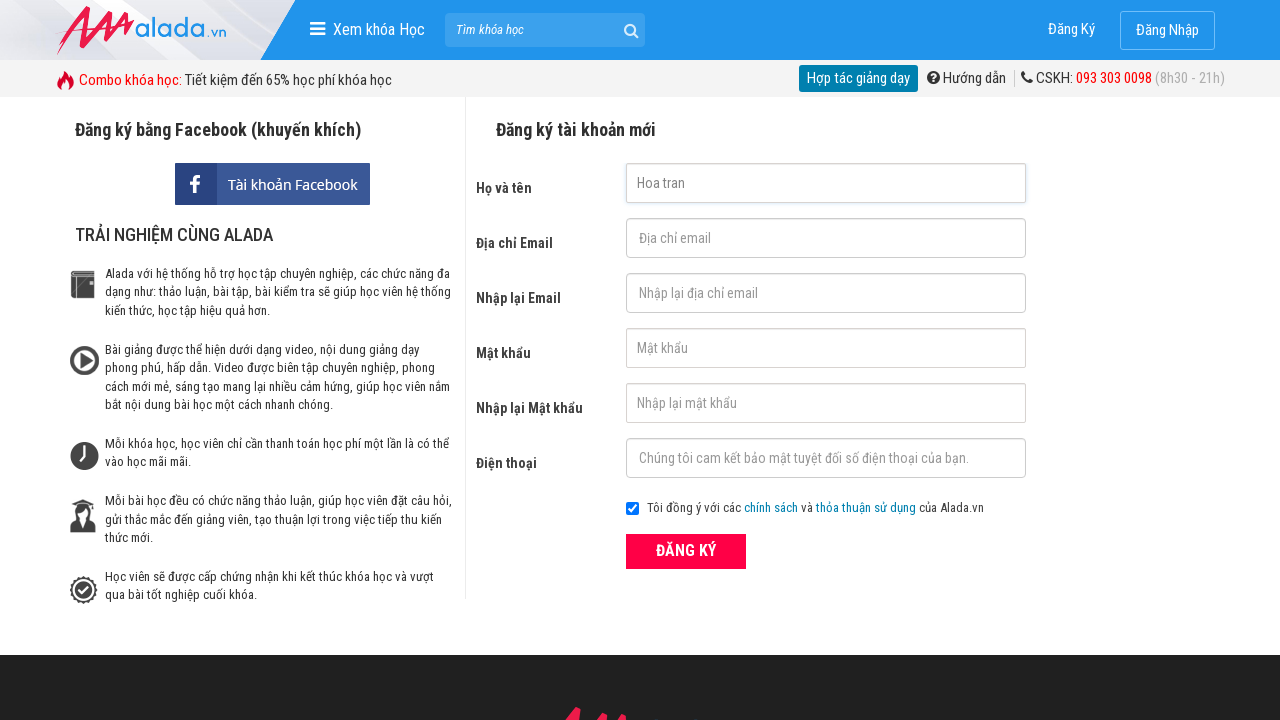

Filled email field with 'Hoa@gmail.com' on input[name='txtEmail']
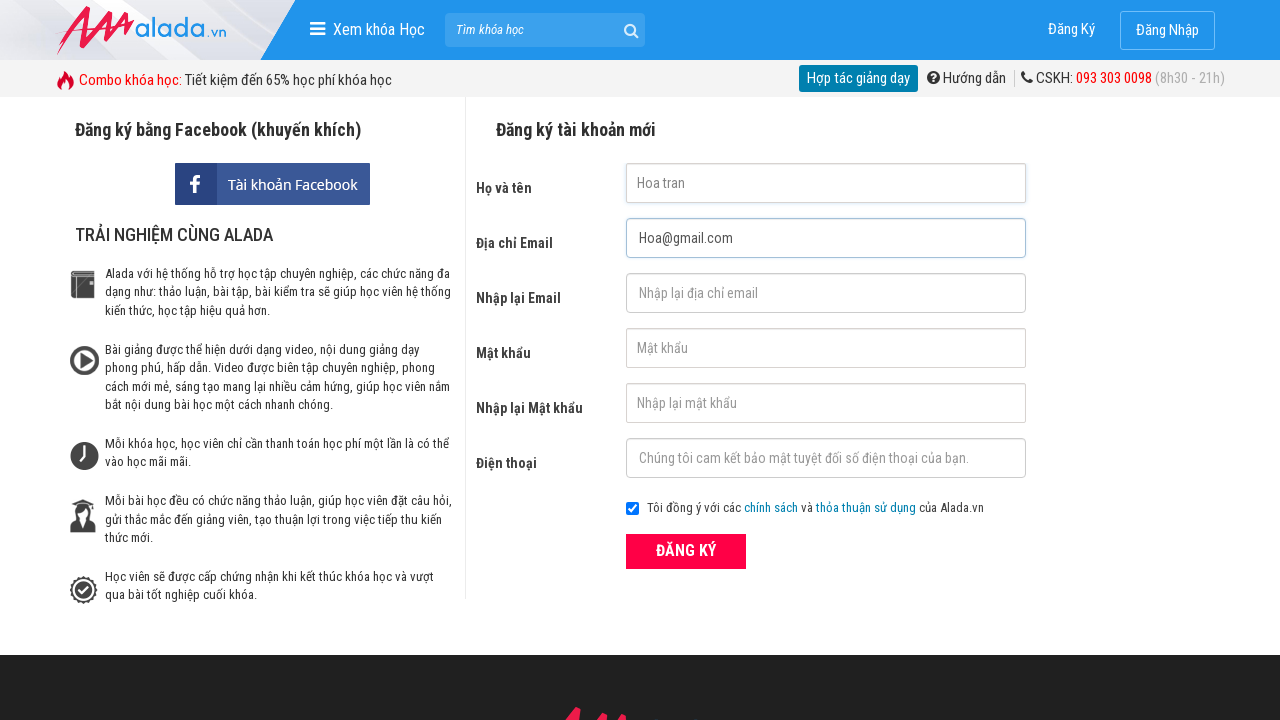

Filled confirm email field with 'Hoa@gmail.com' on input[name='txtCEmail']
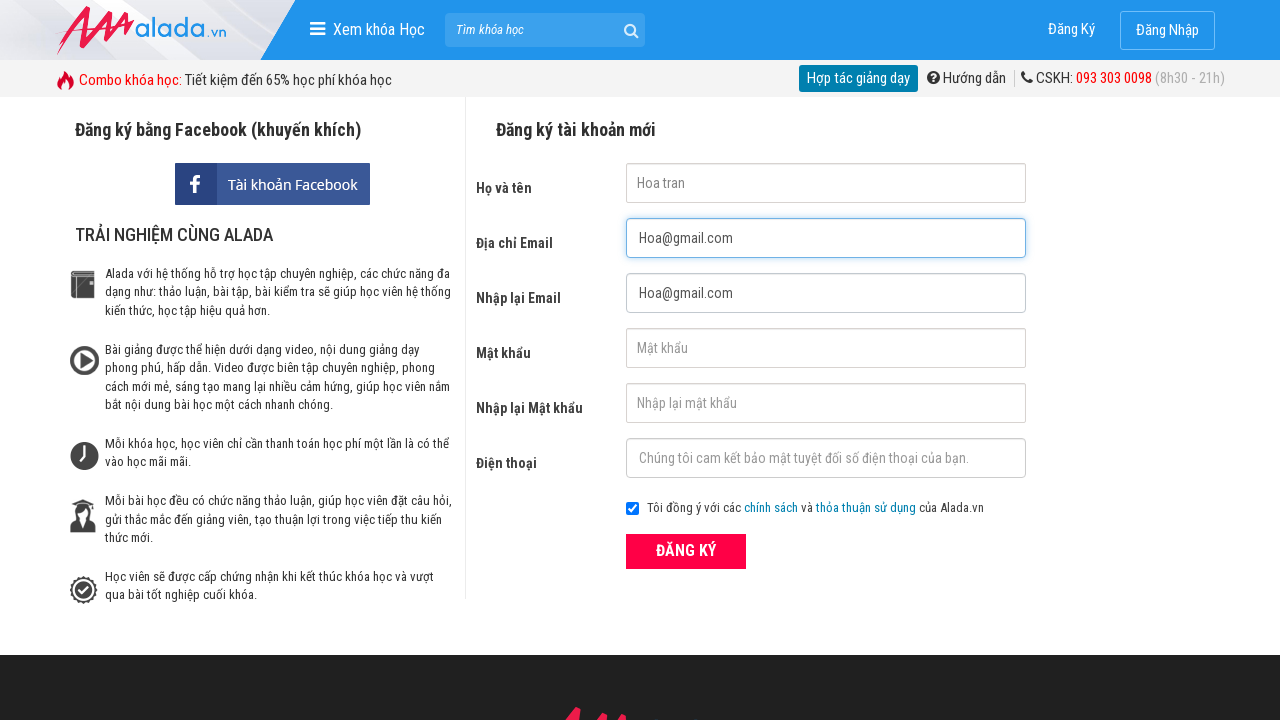

Filled password field with short password '1234' (less than 6 characters) on input[name='txtPassword']
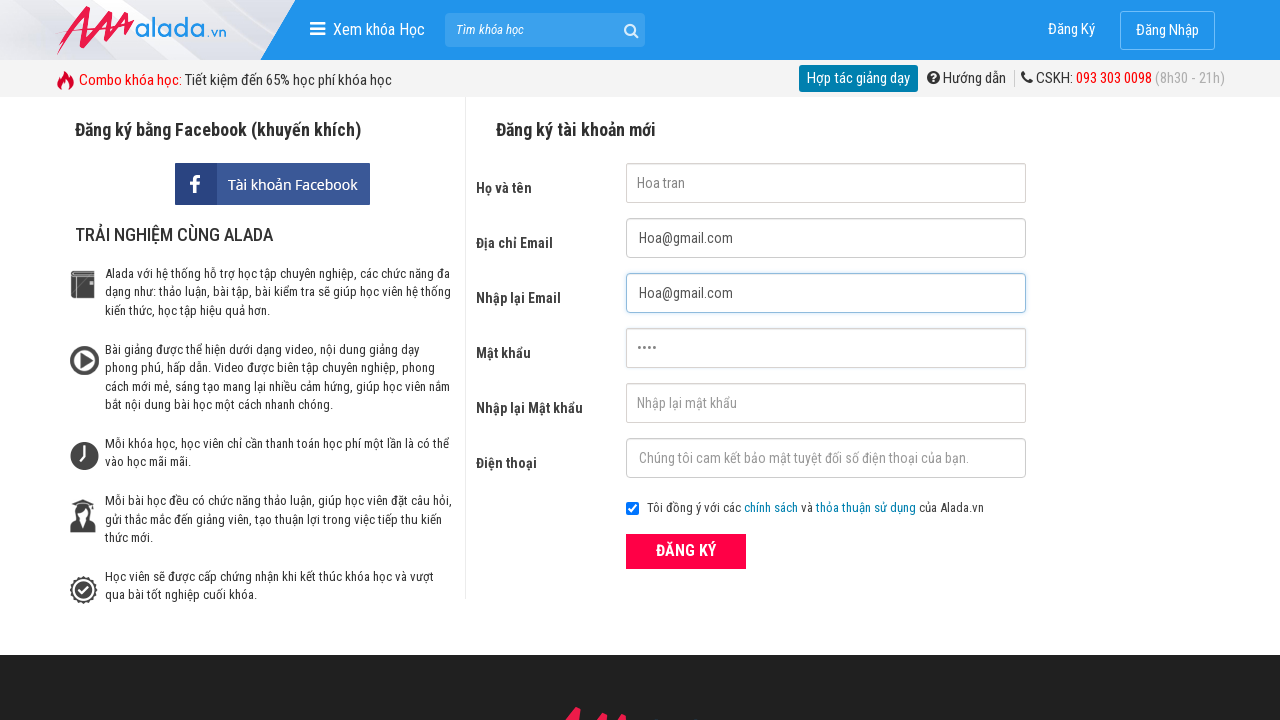

Filled confirm password field with '1234' on input[name='txtCPassword']
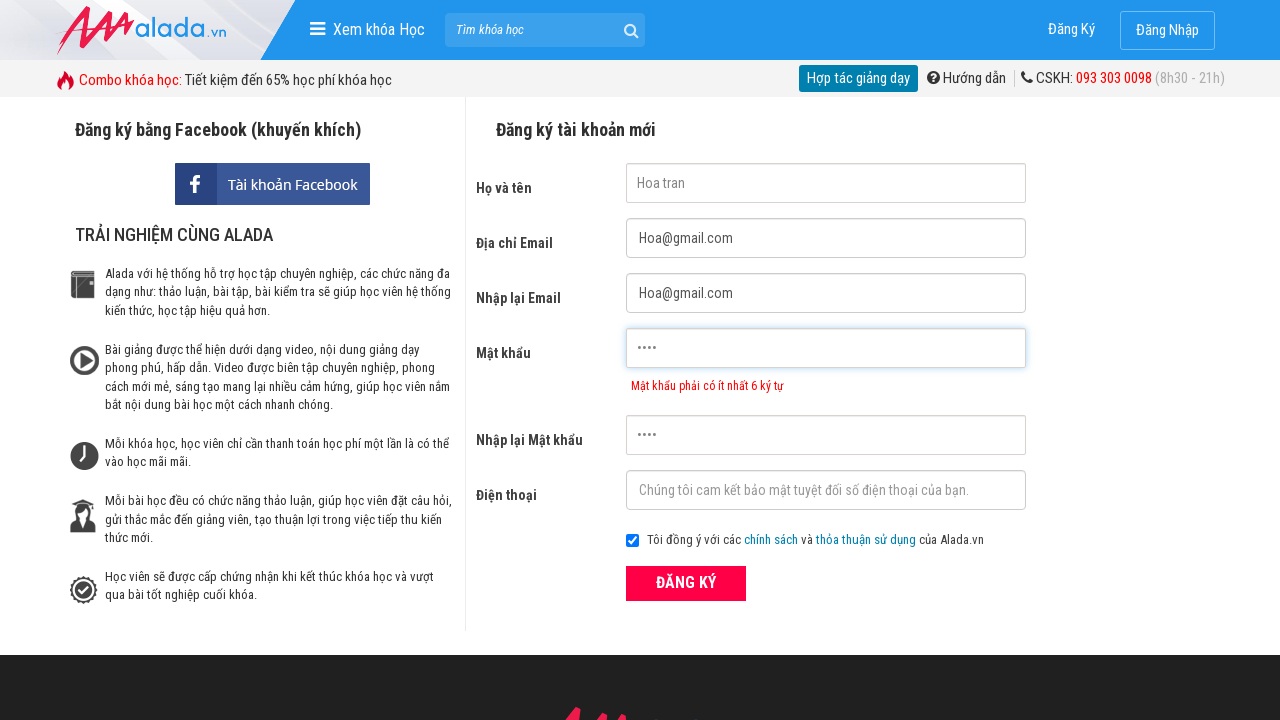

Filled phone number field with '0971809071' on input[name='txtPhone']
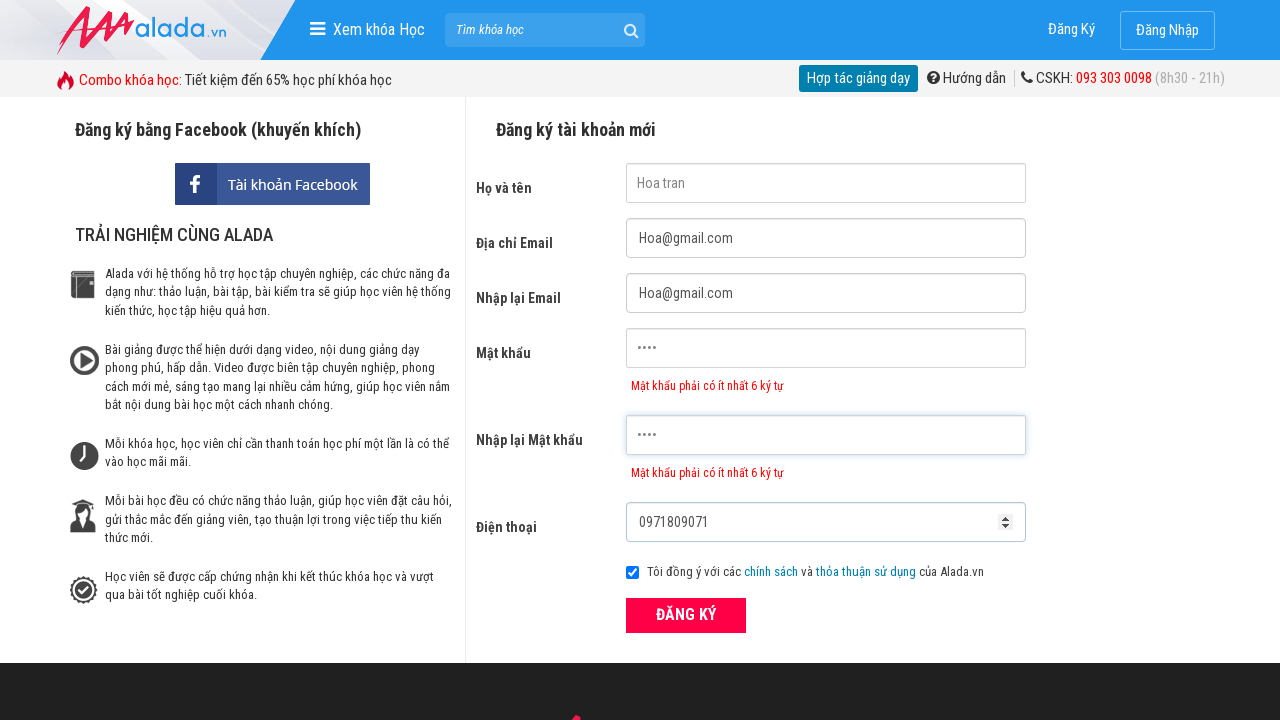

Password error message appeared
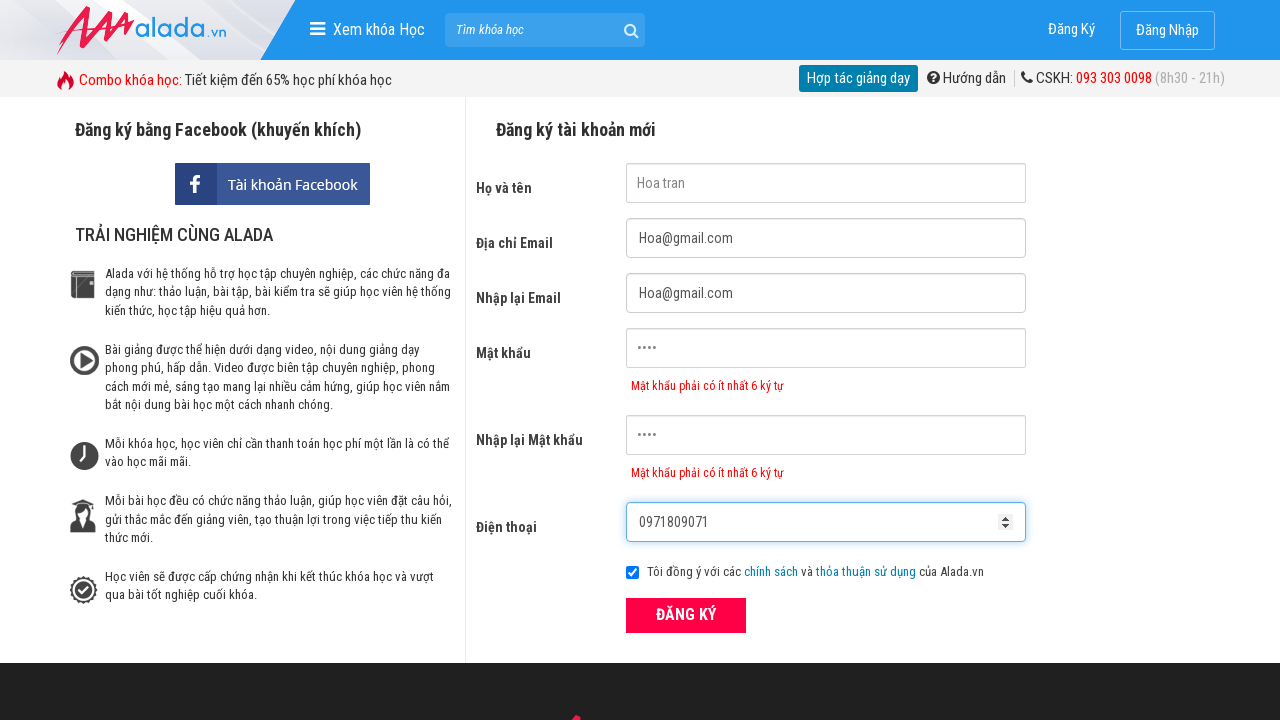

Verified password error message: 'Mật khẩu phải có ít nhất 6 ký tự'
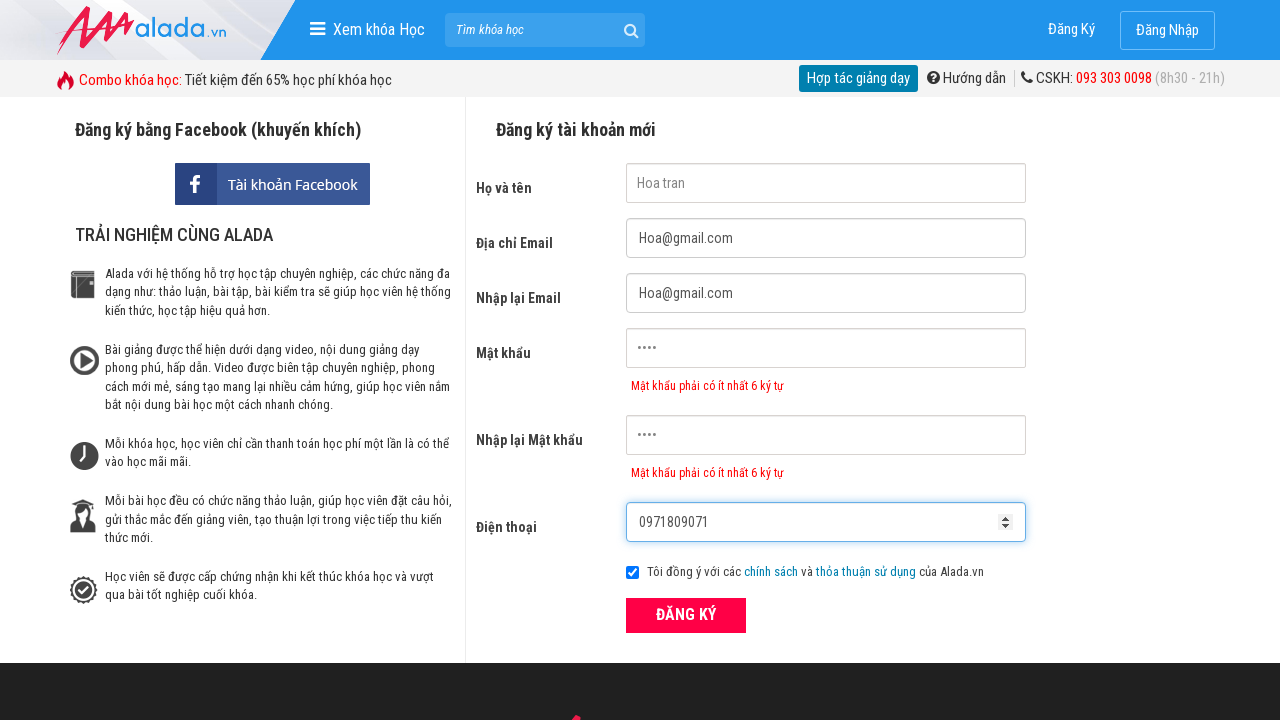

Verified confirm password error message: 'Mật khẩu phải có ít nhất 6 ký tự'
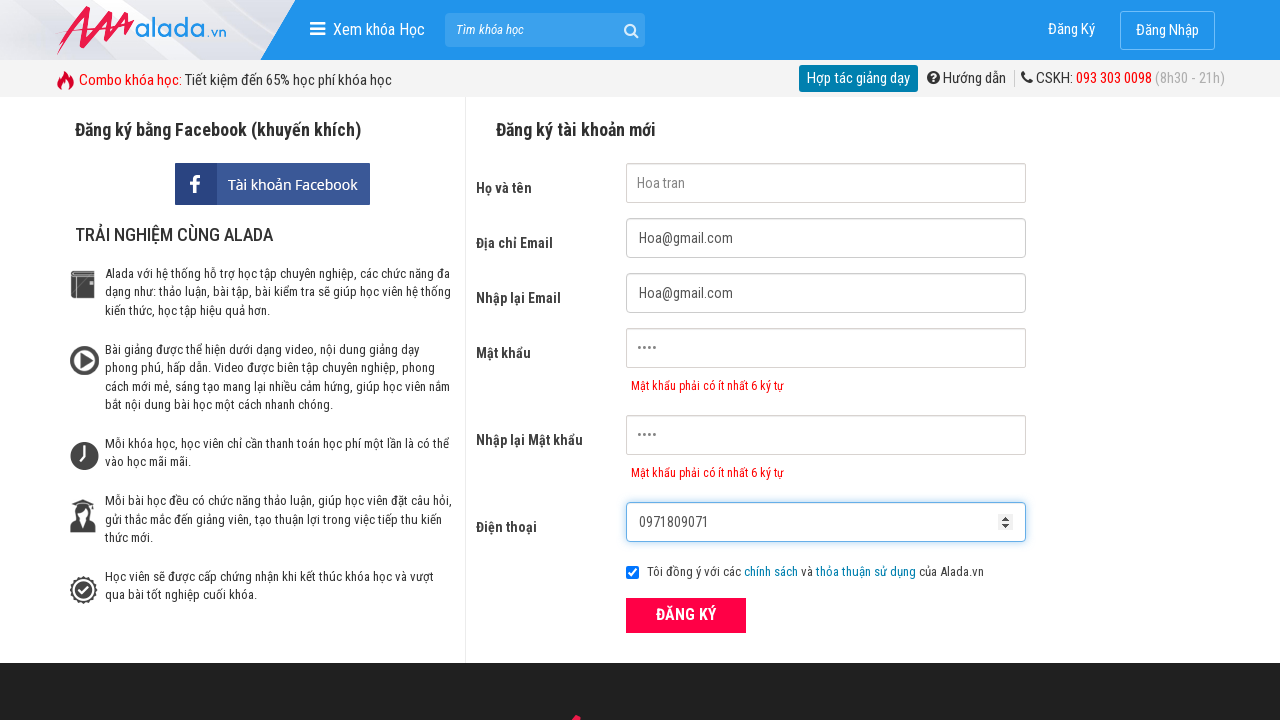

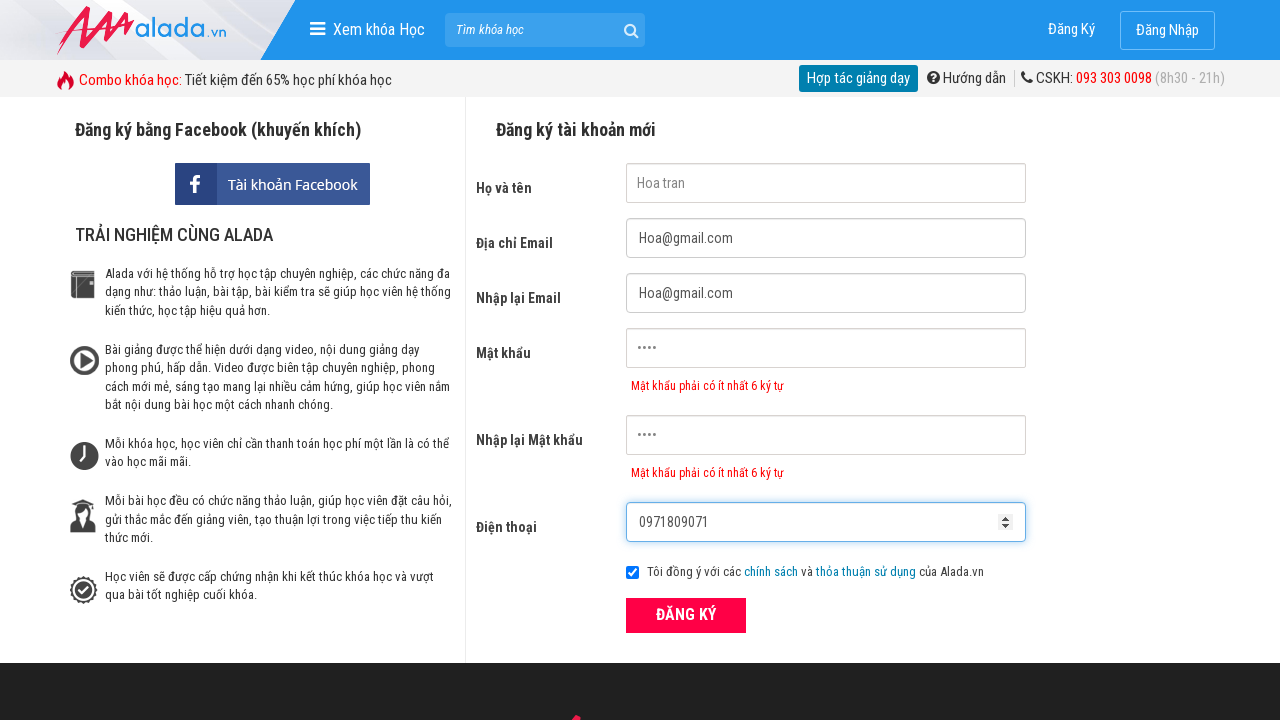